Tests navigation to the Checkboxes page and verifies the heading and presence of two checkboxes

Starting URL: https://the-internet.herokuapp.com/

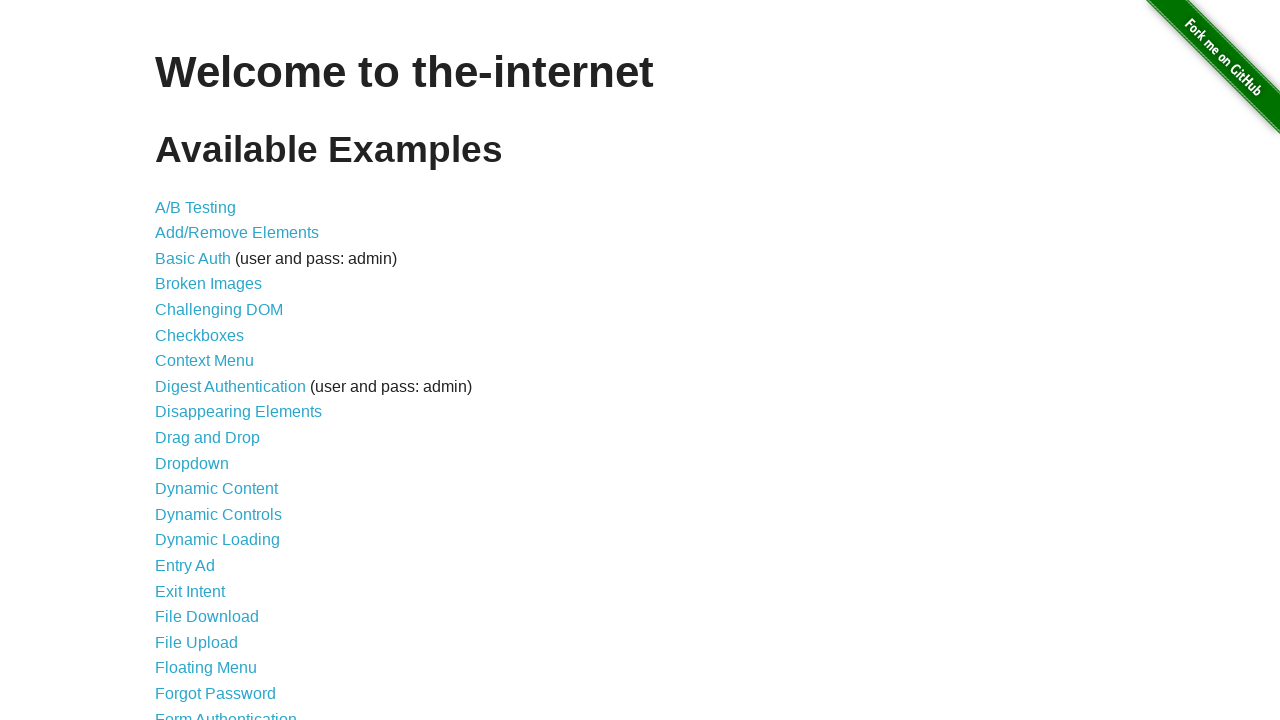

Navigated to The Internet homepage
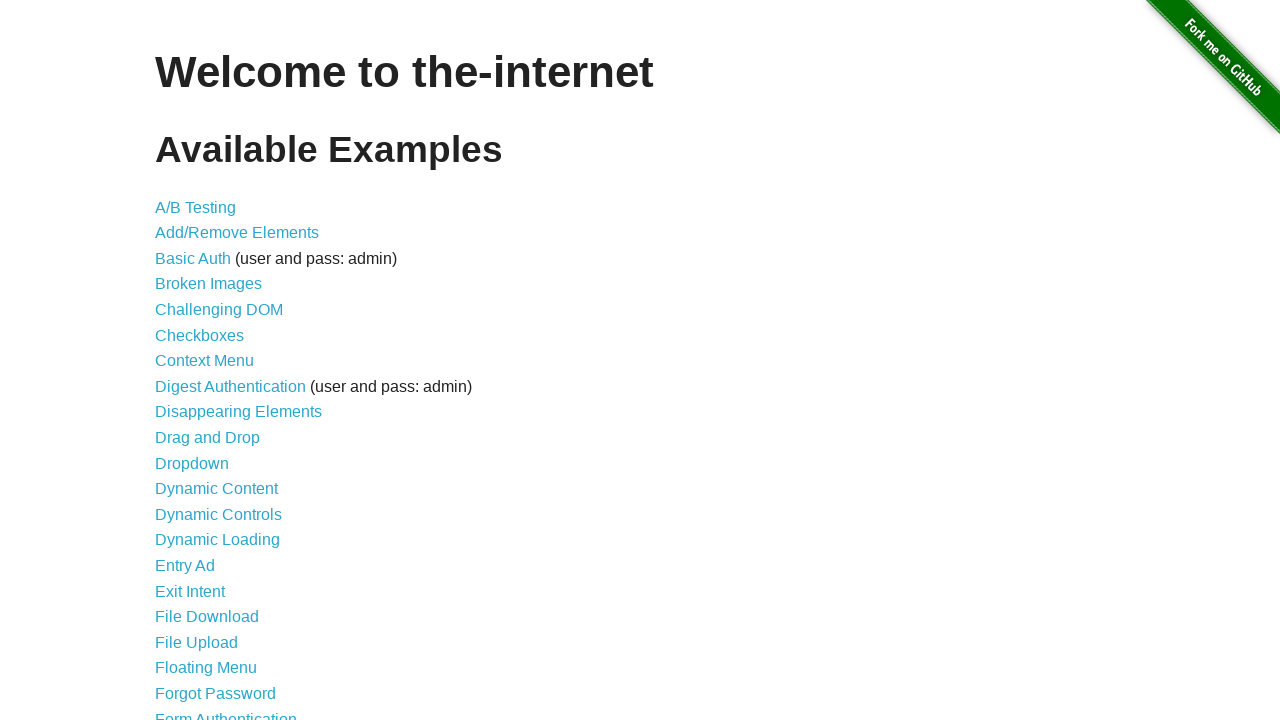

Clicked on Checkboxes link at (200, 335) on a[href='/checkboxes']
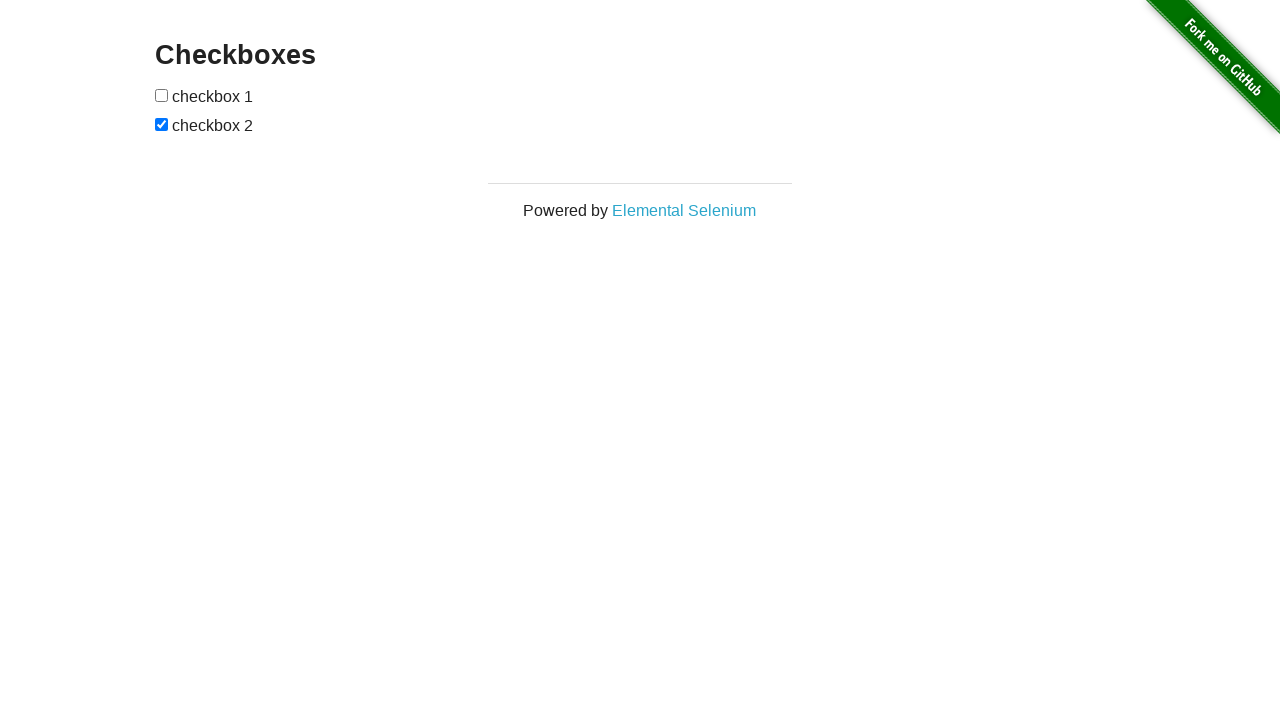

Verified that page heading is 'Checkboxes'
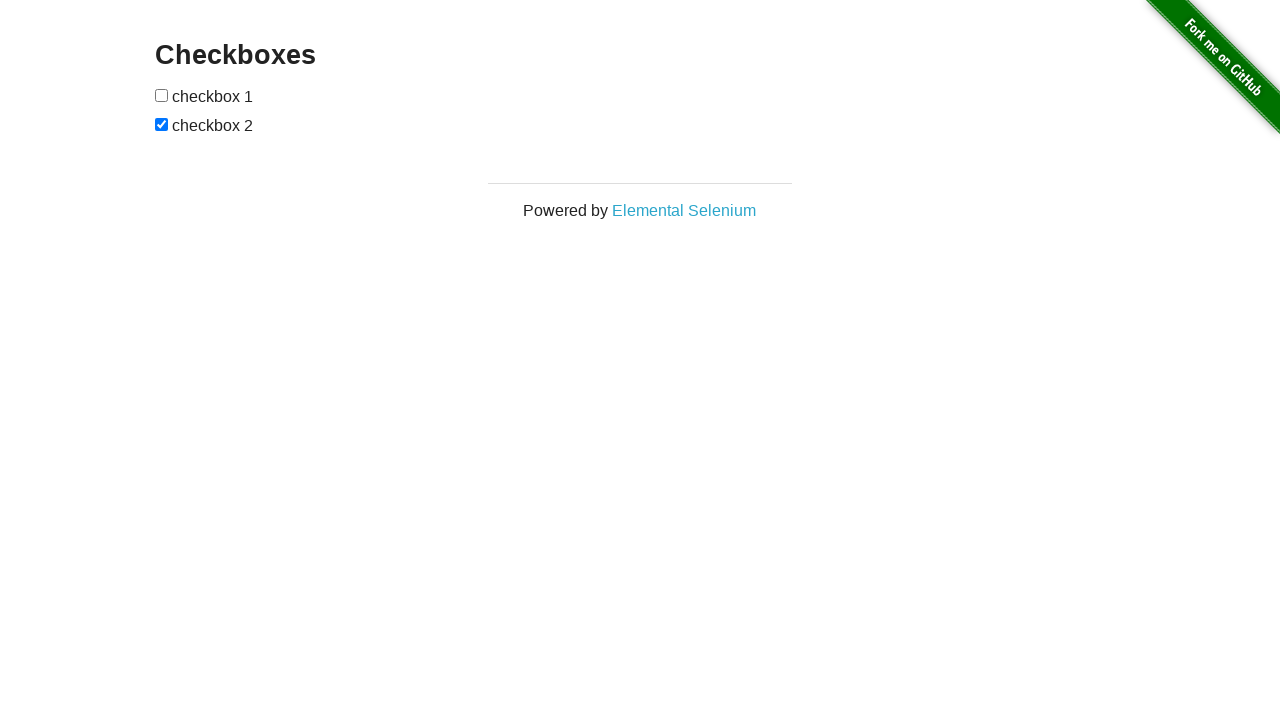

Verified that 2 checkboxes are present on the page
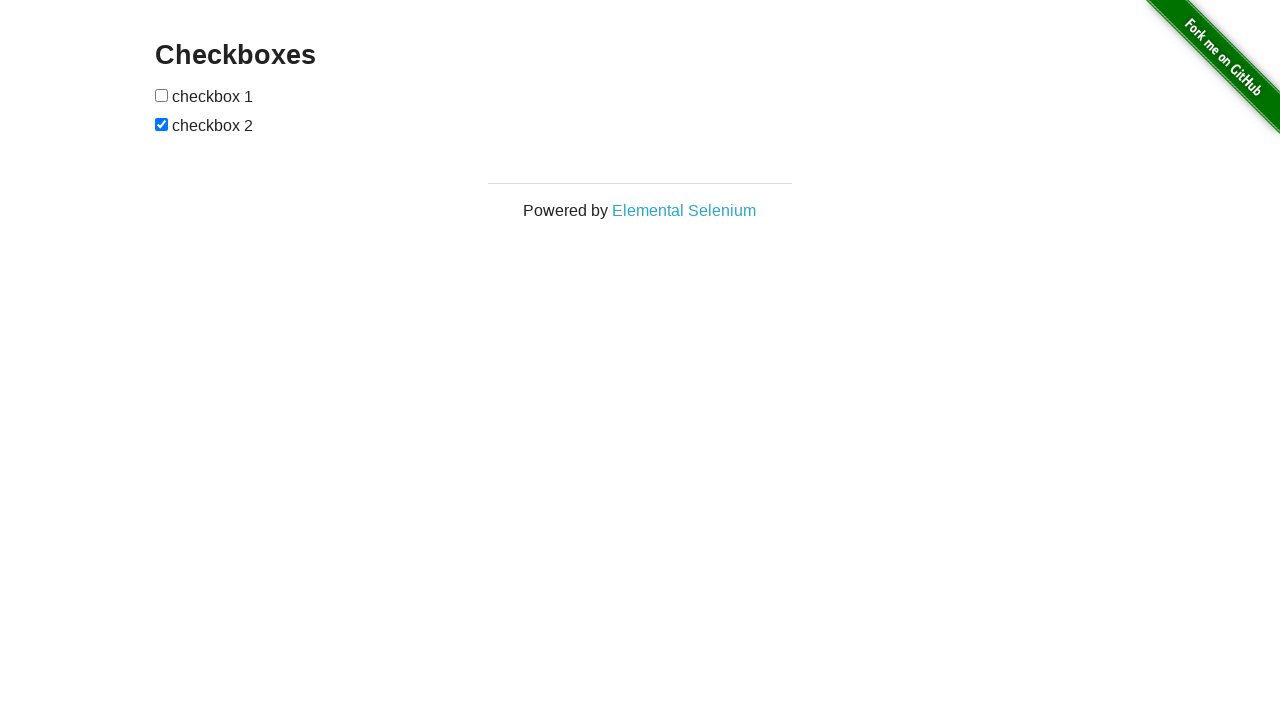

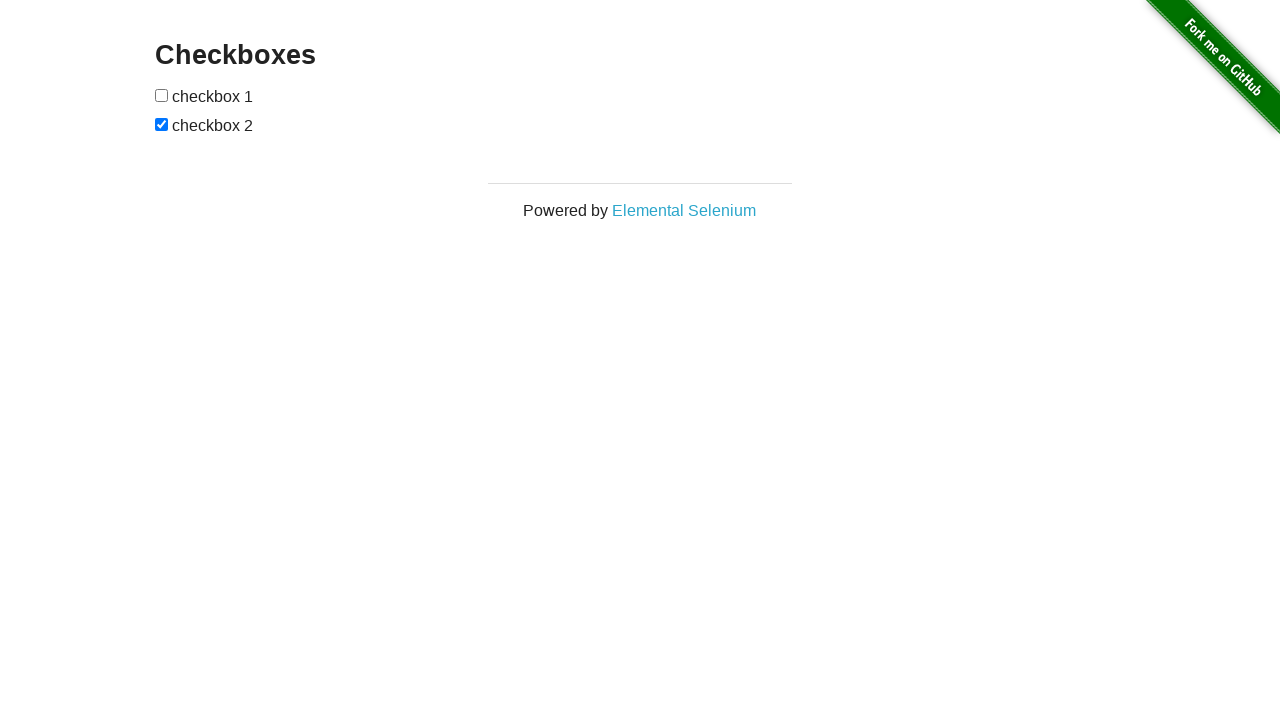